Tests text box form submission by filling multiple text fields and submitting the form

Starting URL: https://demoqa.com/text-box

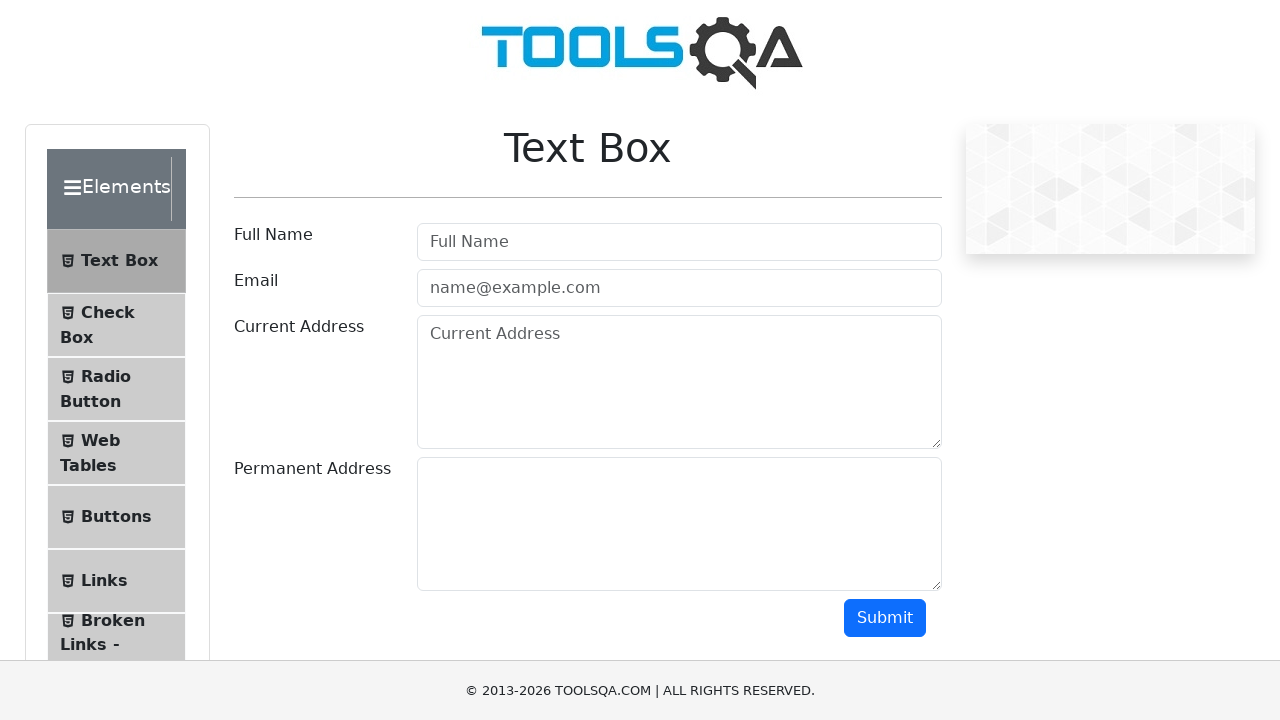

Clicked on the name field at (679, 242) on #userName
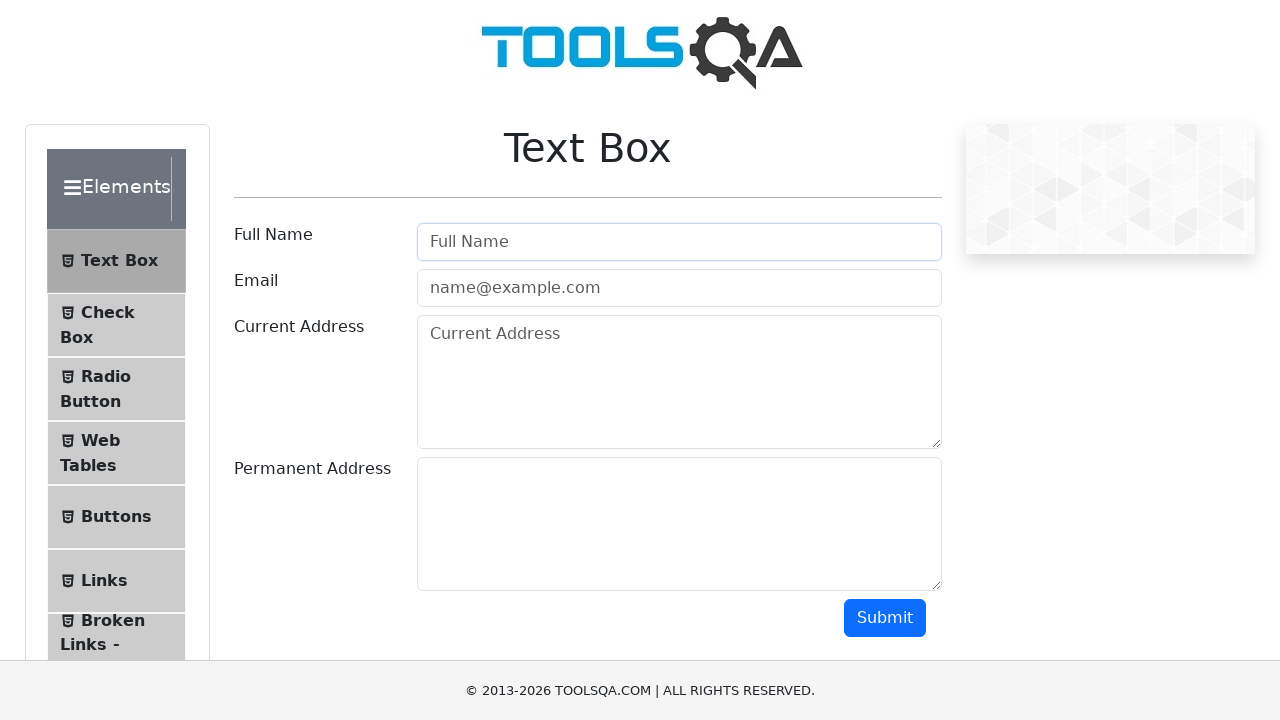

Filled name field with 'Sophie Sturua' on #userName
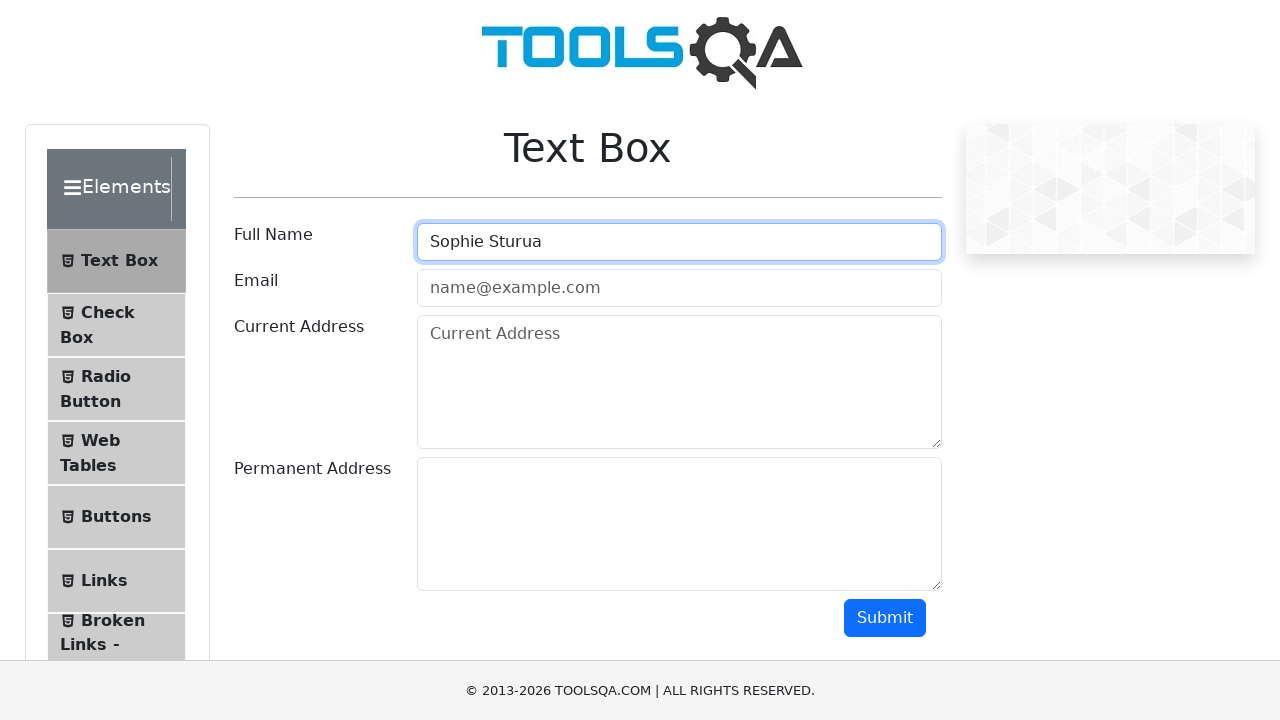

Filled email field with 'sophio.sturua@gmail.com' on input[placeholder='name@example.com']
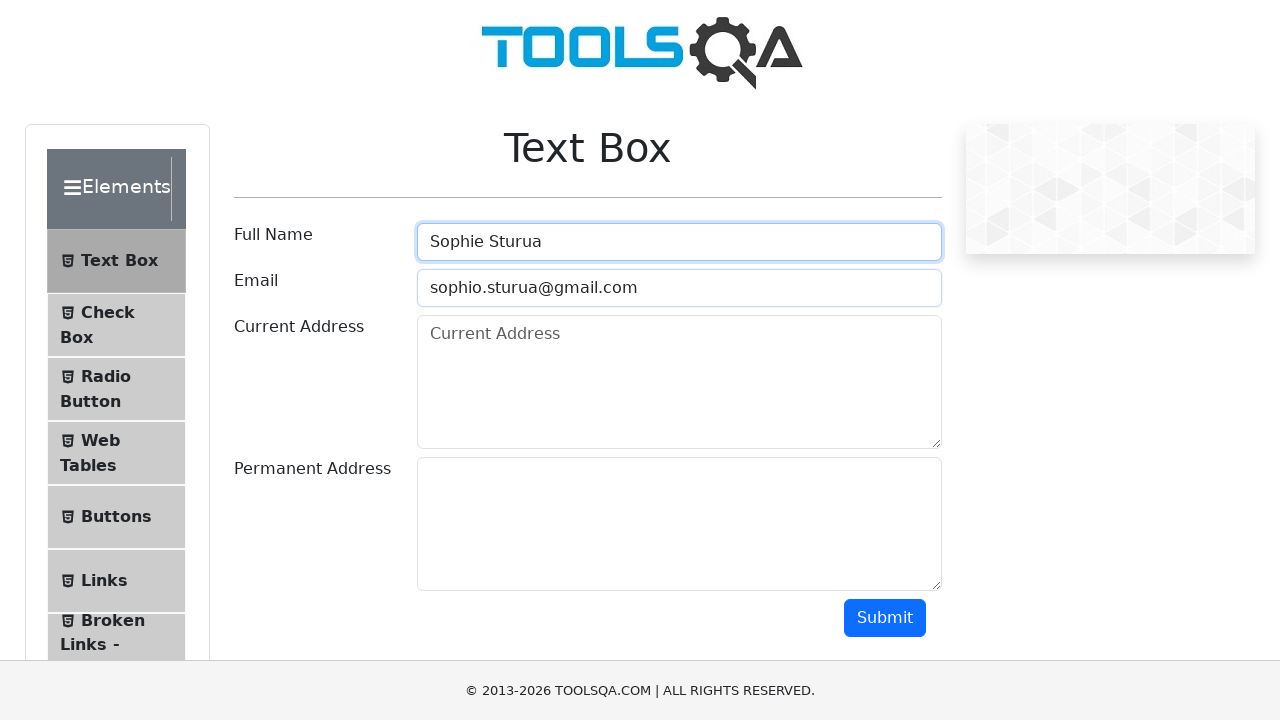

Filled current address field with 'Saguramo, street 27, home 4' on //*[@id="currentAddress"]
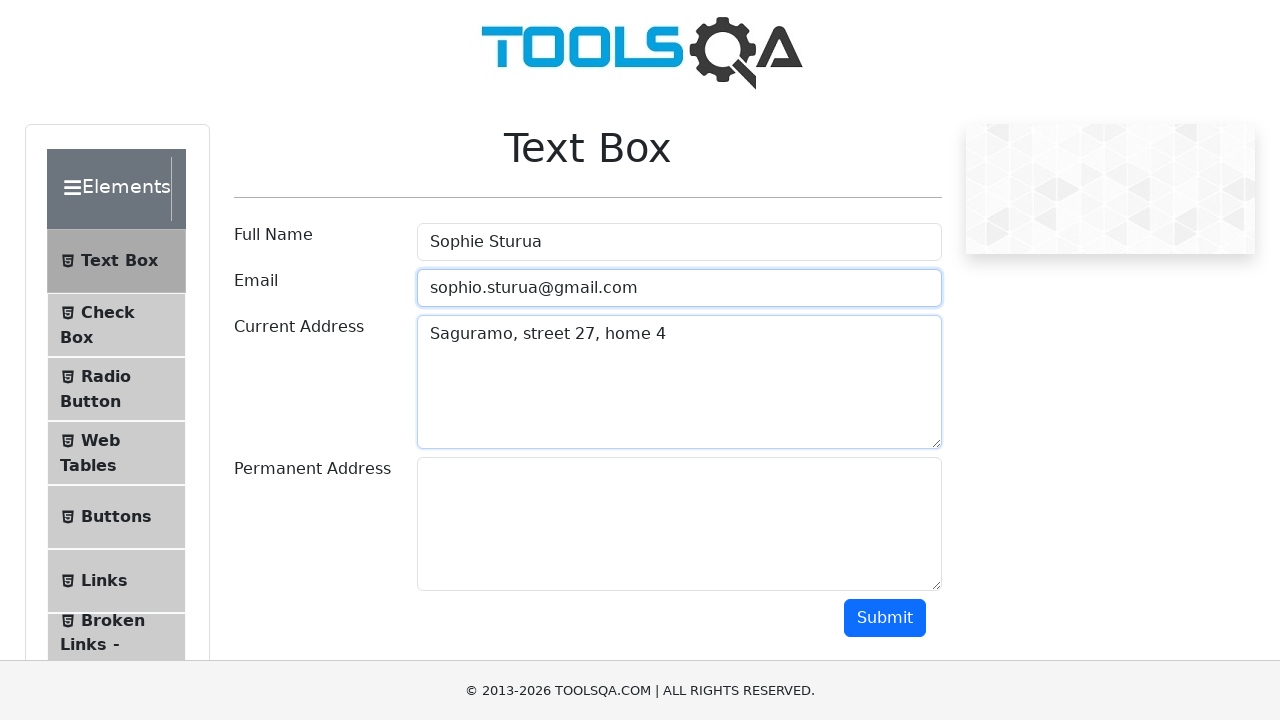

Filled permanent address field with 'Liakhvi street 17' on .form-control >> nth=3
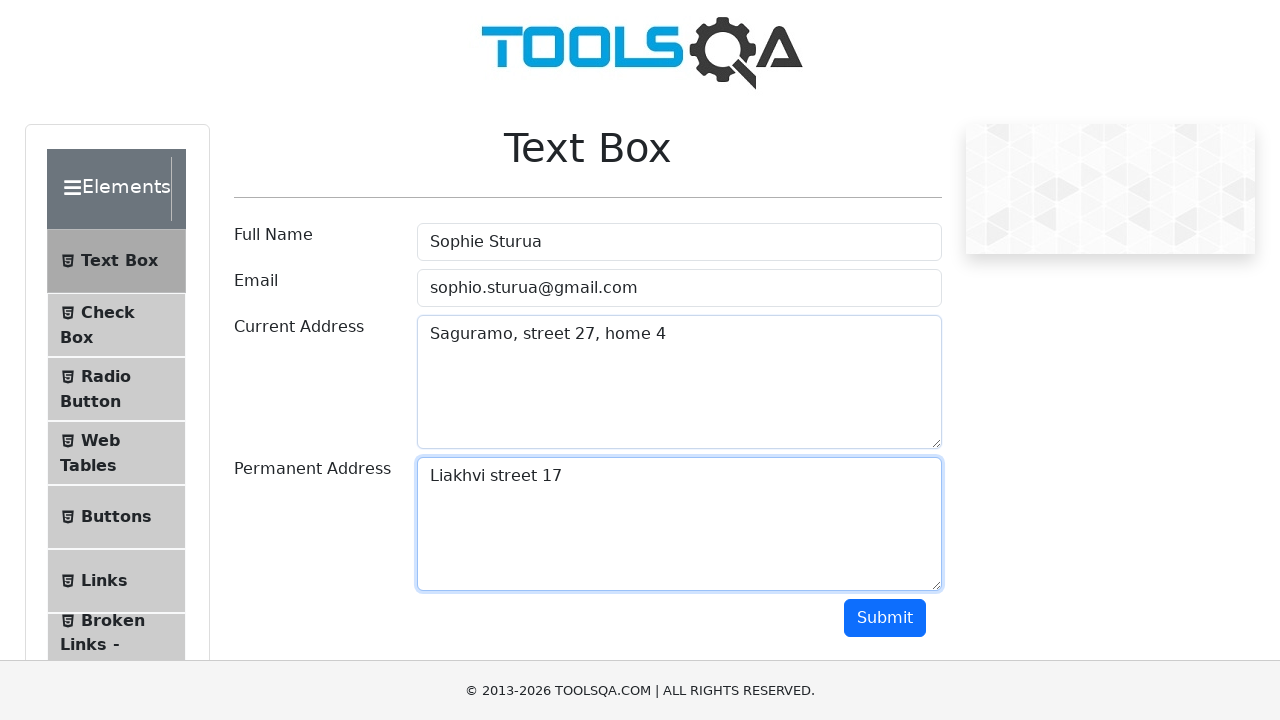

Clicked submit button to submit the form at (885, 618) on #submit
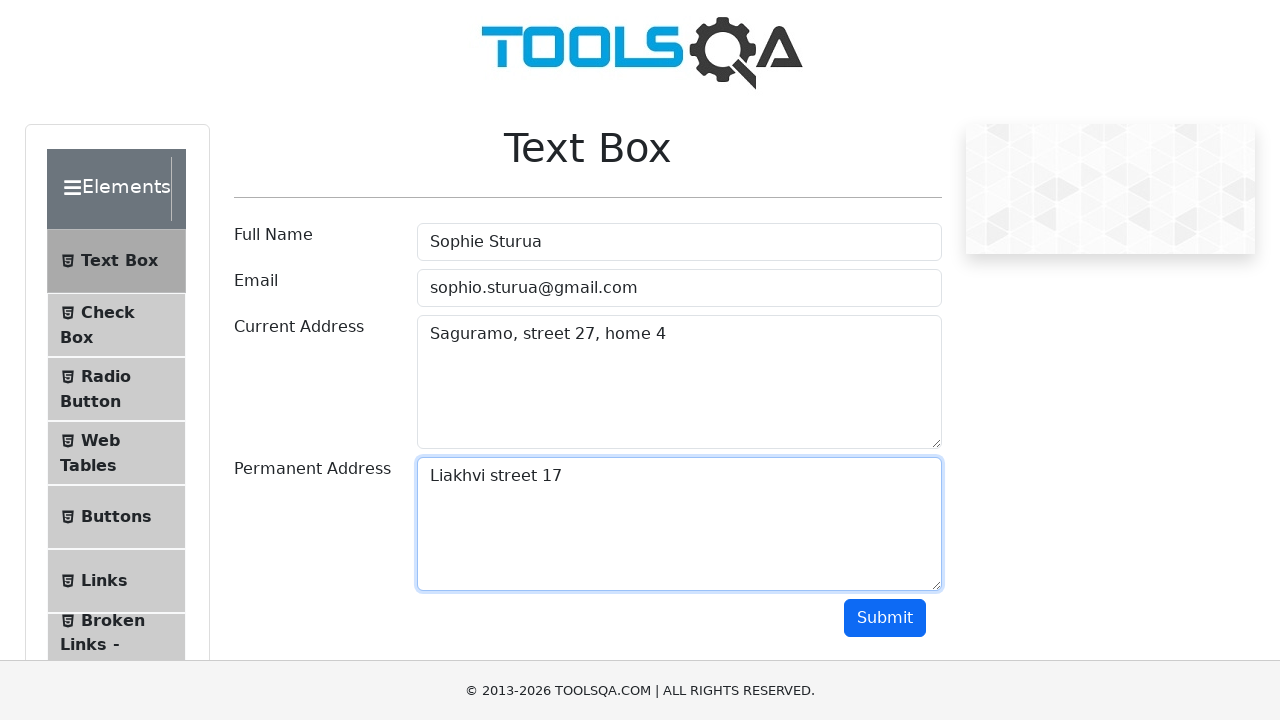

Form submission results loaded
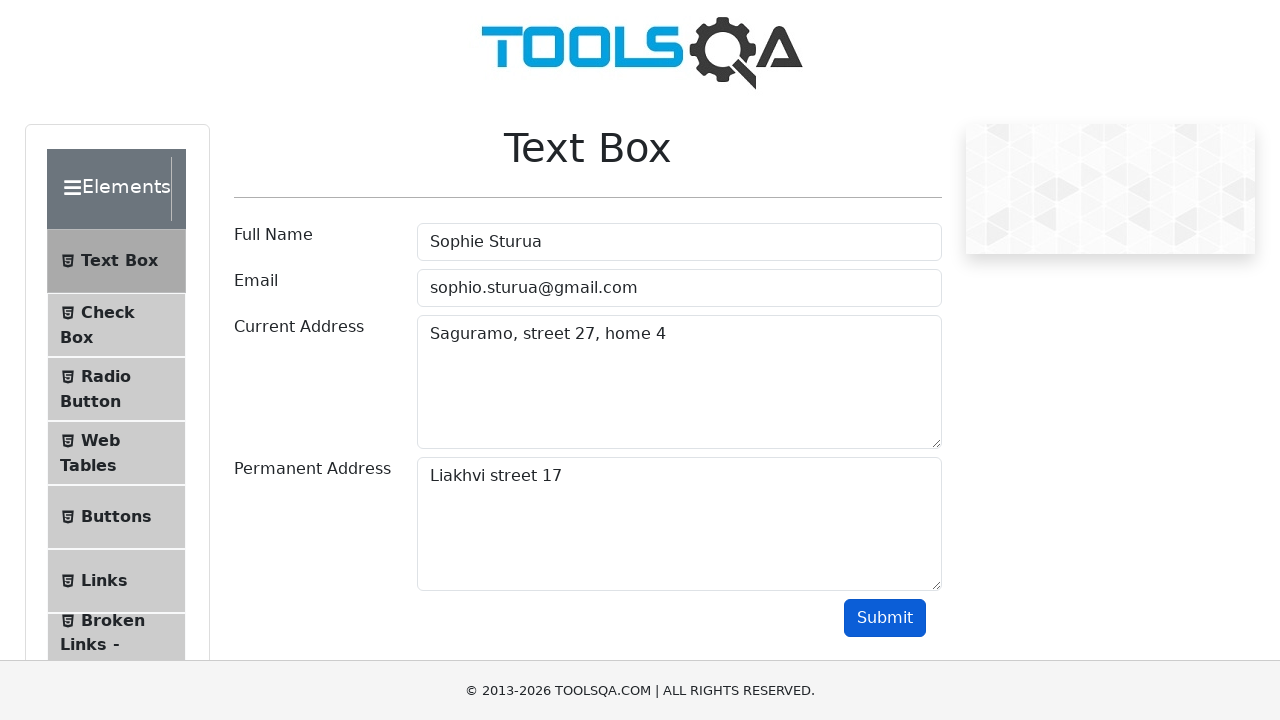

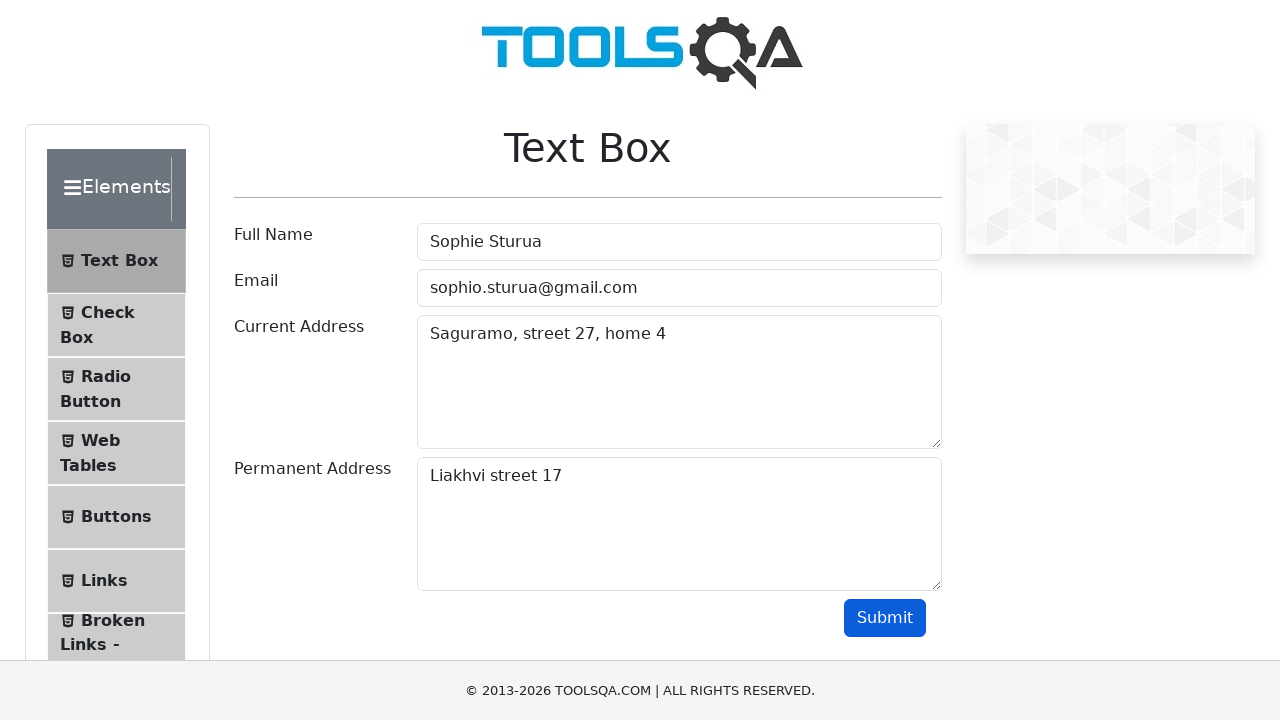